Navigates to DemoQA practice form page and retrieves text from an h5 heading element to demonstrate tagName locator

Starting URL: https://demoqa.com/automation-practice-form

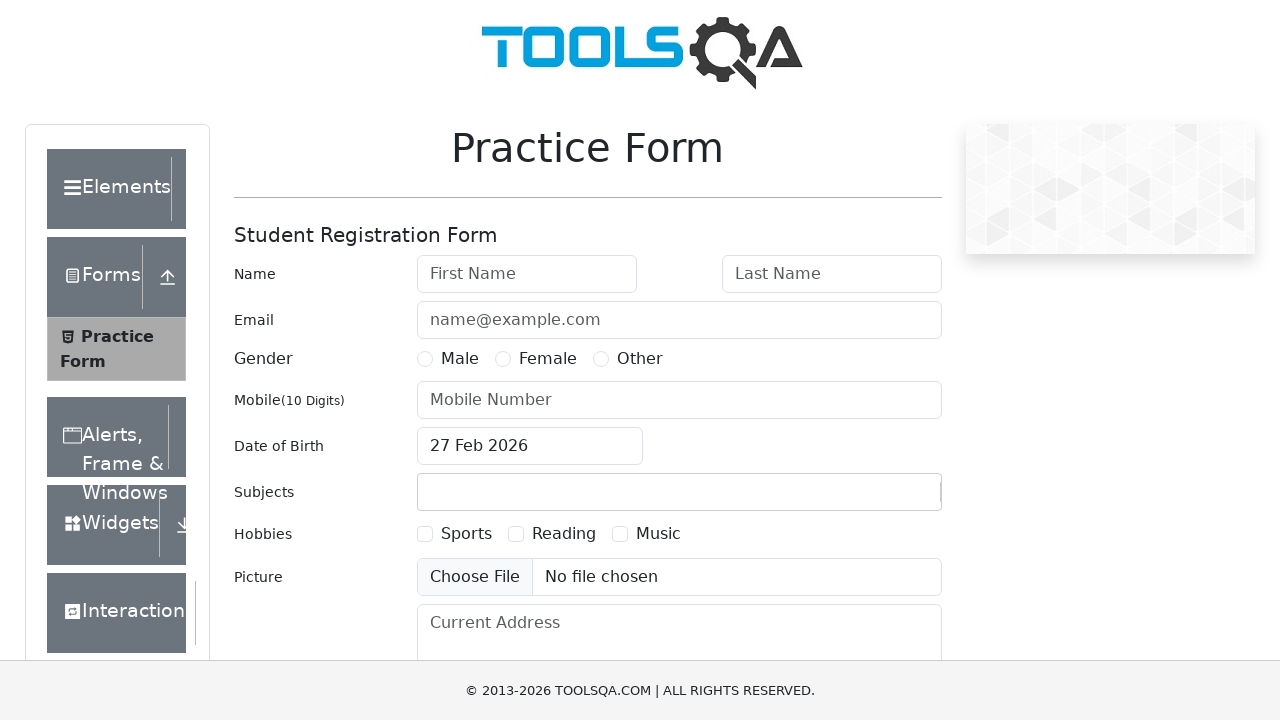

Located h5 heading element and waited for it to be visible
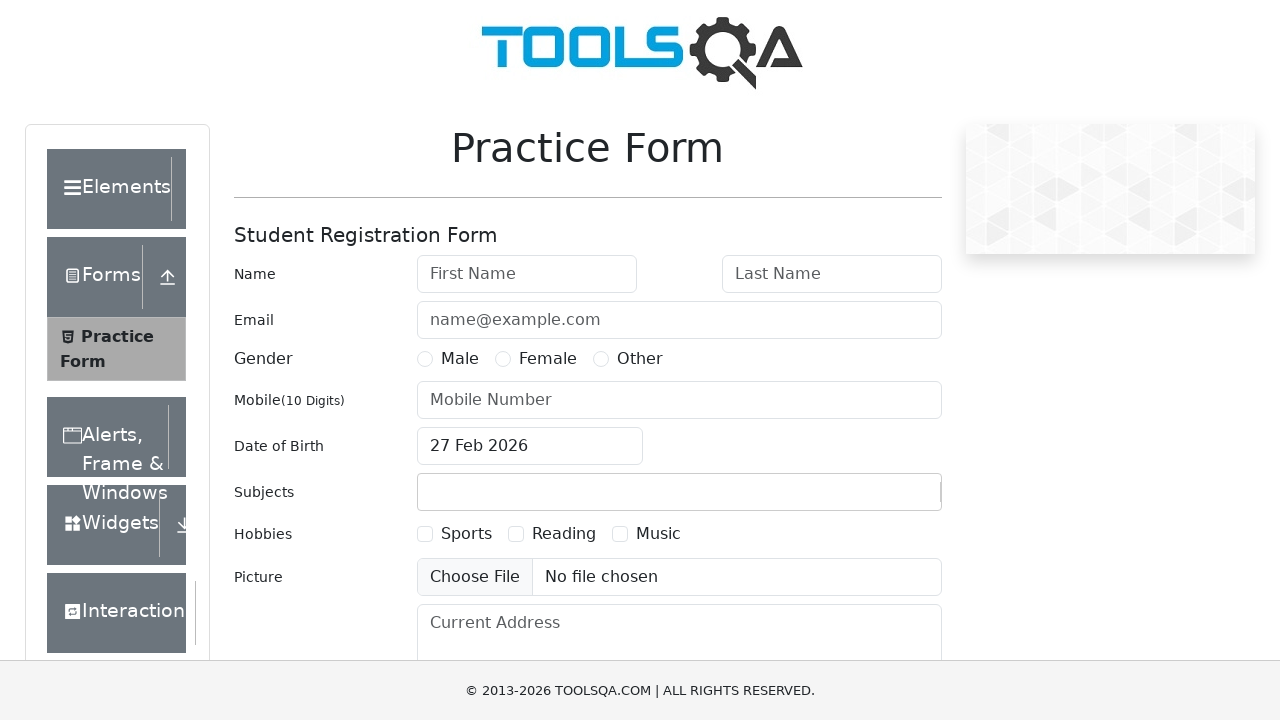

Retrieved text content from h5 heading: 'Student Registration Form'
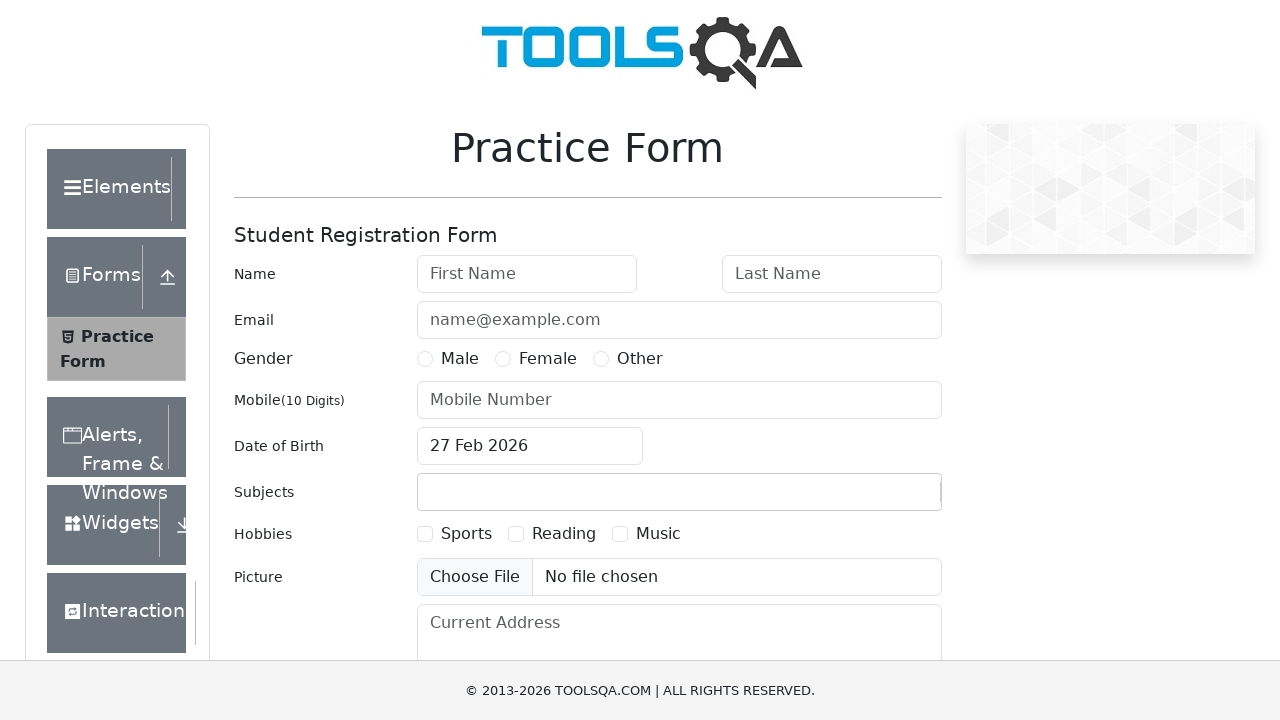

Printed h5 heading text to console
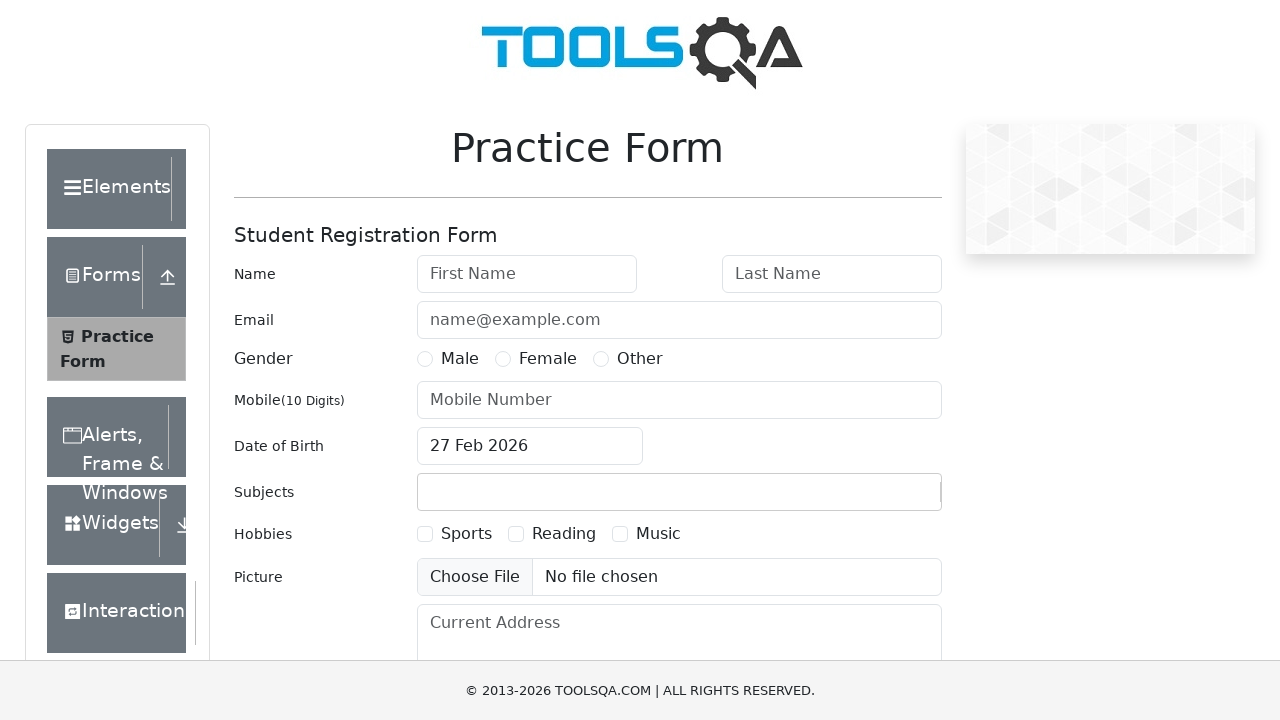

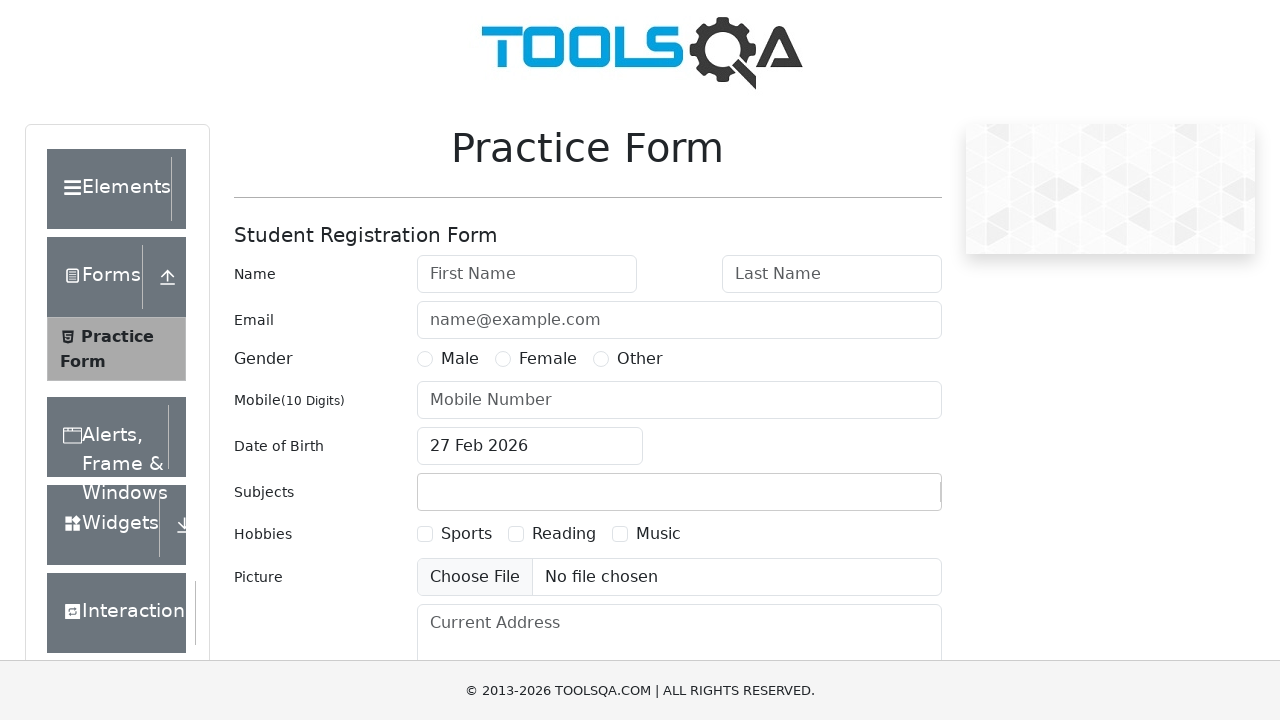